Navigates to the world clock page and interacts with the time zone table by iterating through its rows and columns

Starting URL: https://www.timeanddate.com/worldclock/

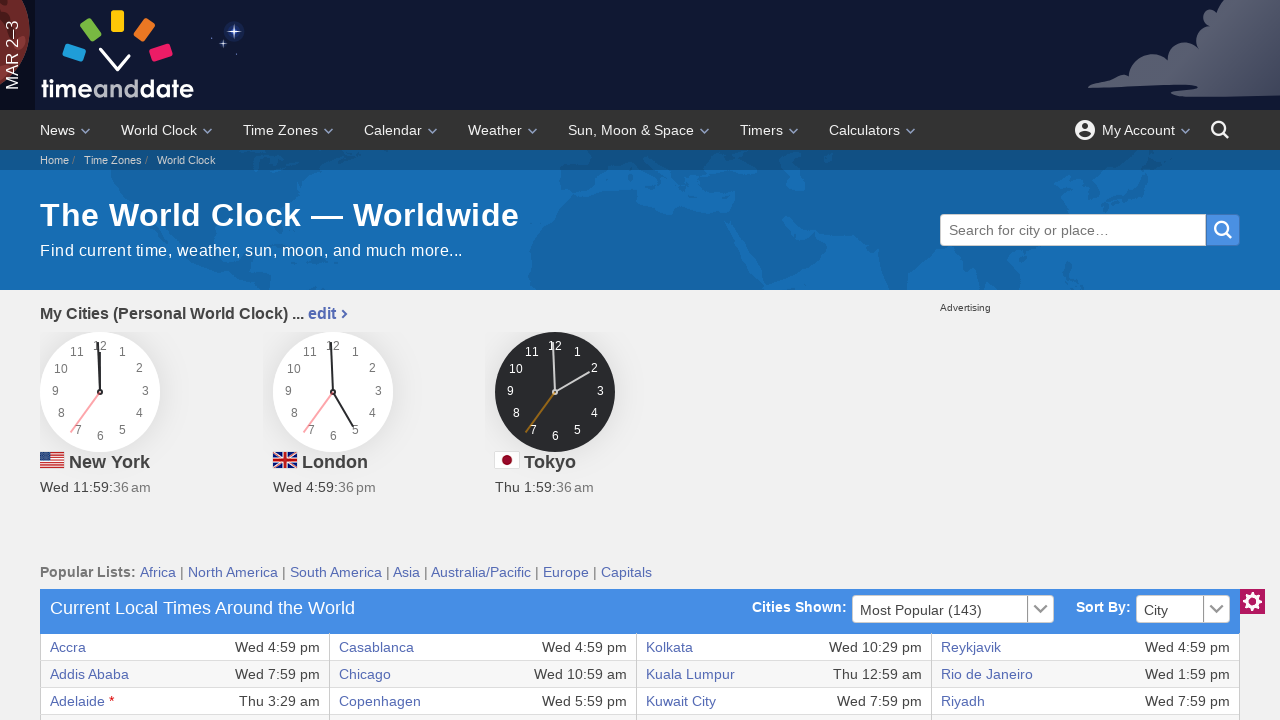

World clock table loaded
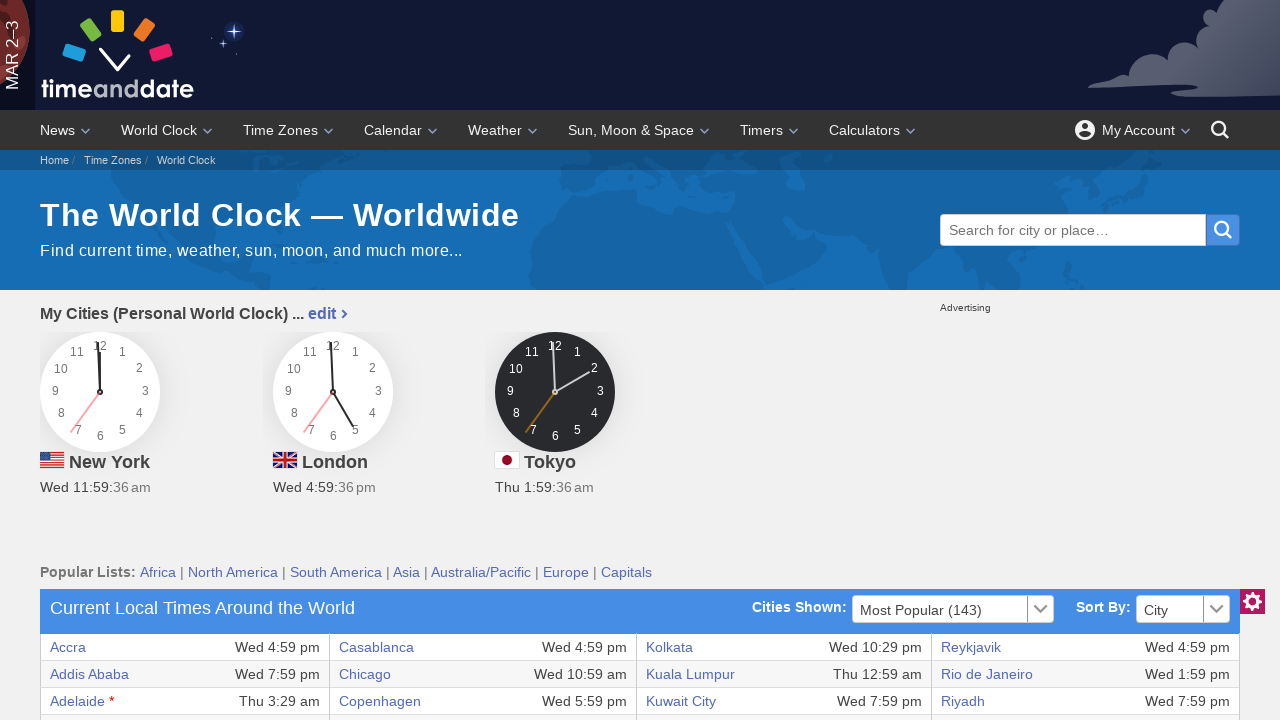

Located world clock table
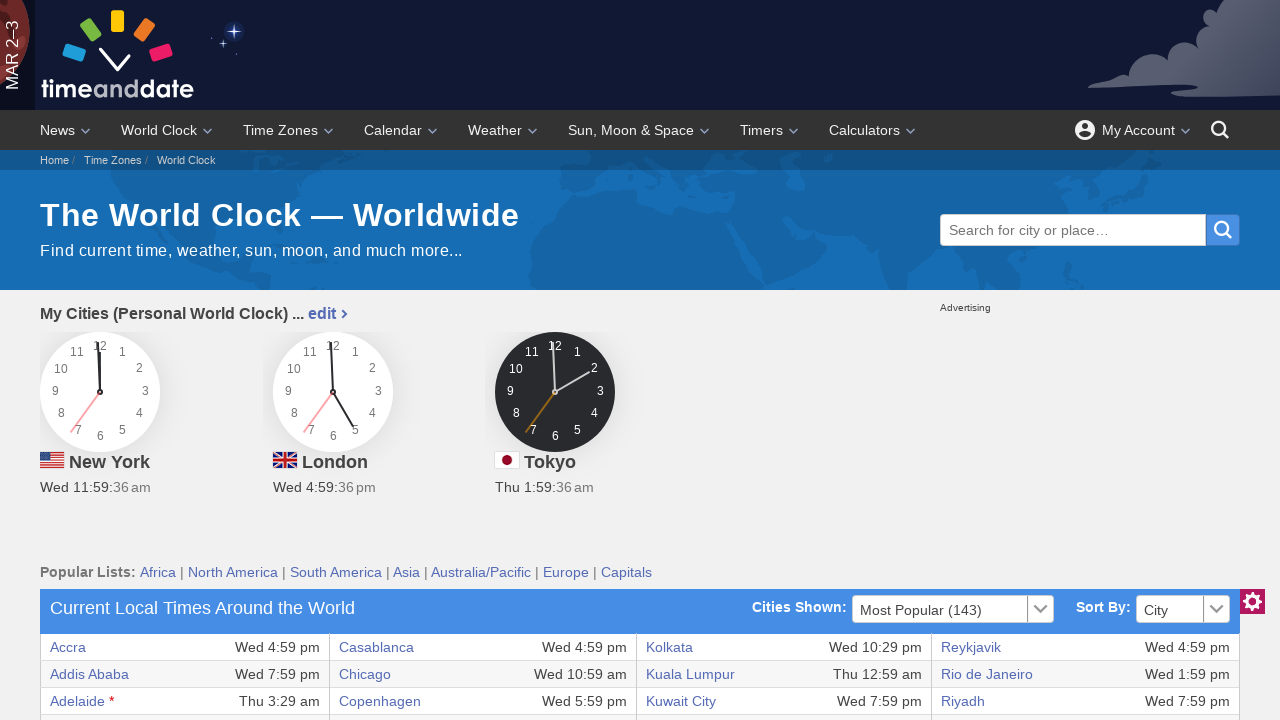

Retrieved 0 rows from table
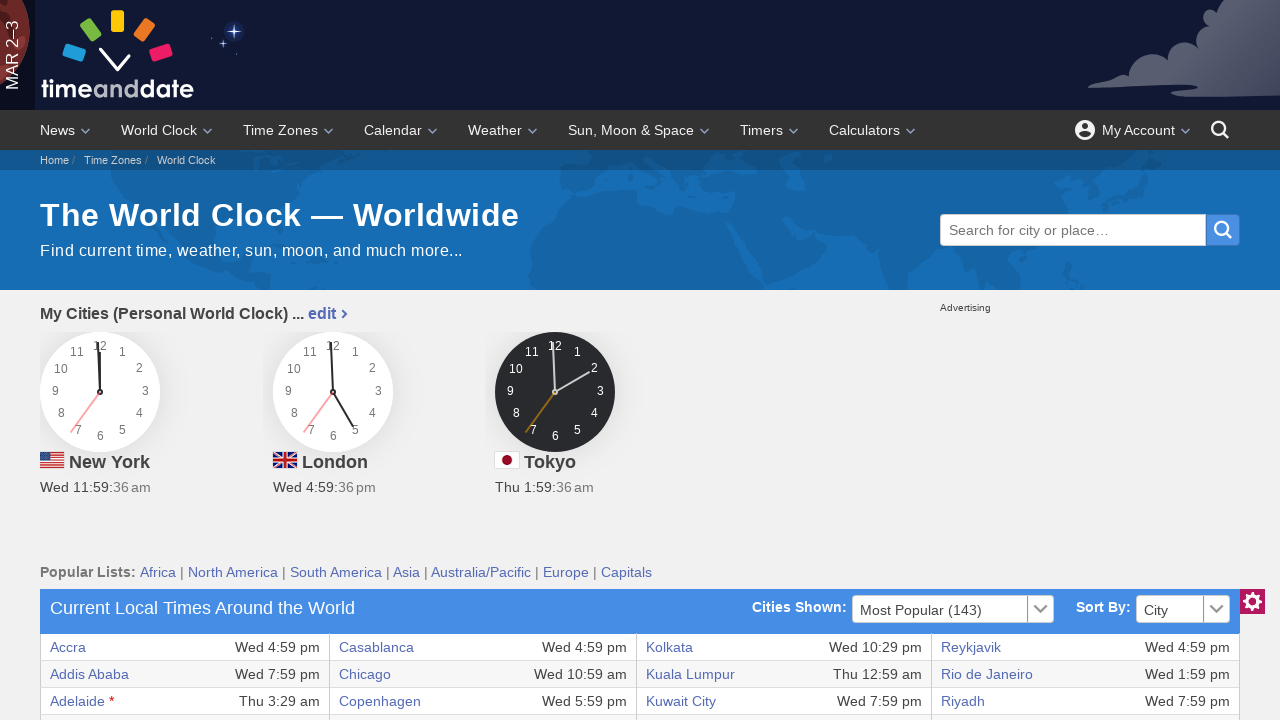

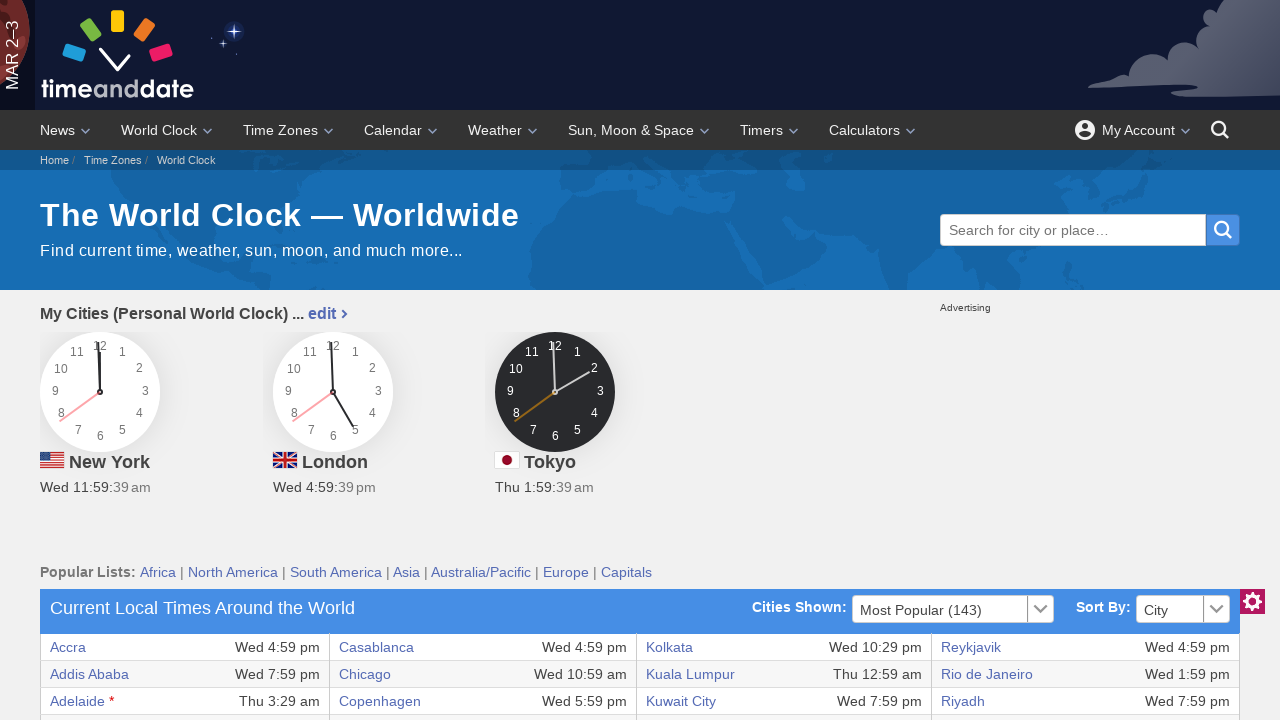